Tests navigation to multiple pages by first loading the Leaftaps CRM application and then navigating to the Leafground testing practice site.

Starting URL: http://leaftaps.com/opentaps/control/main

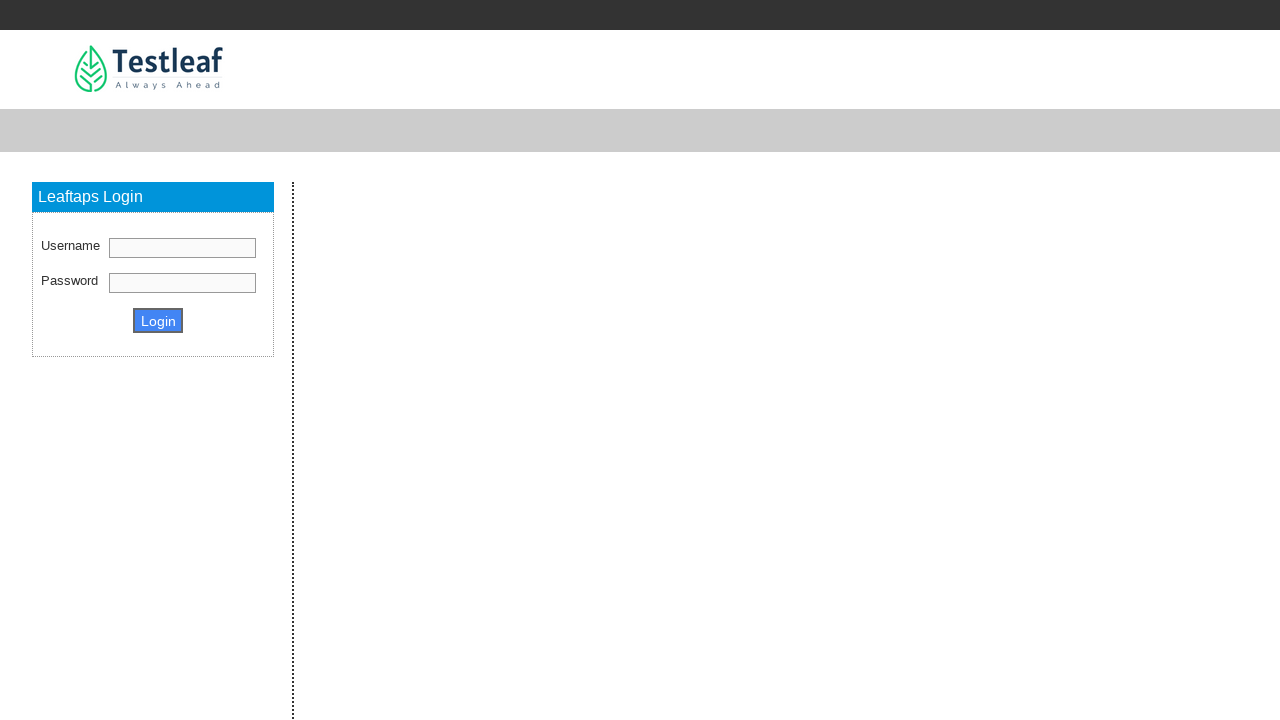

Leaftaps CRM application loaded - DOM content ready
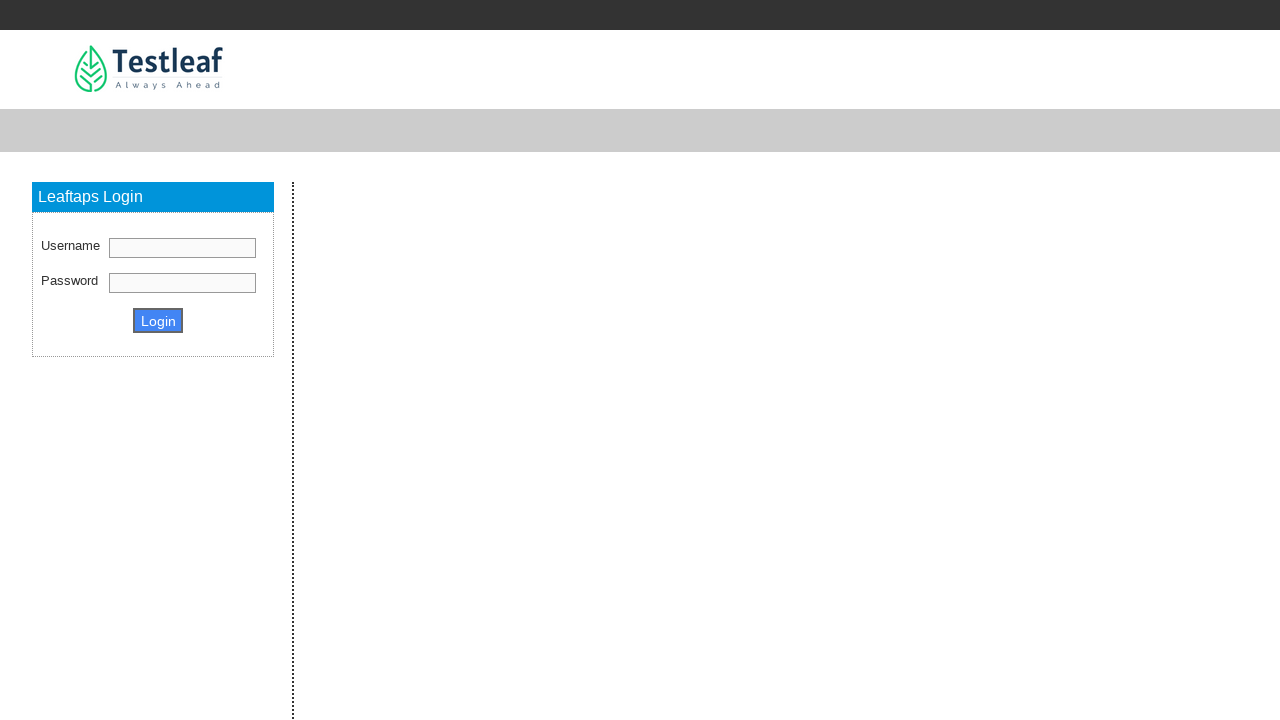

Navigated to Leafground testing practice site
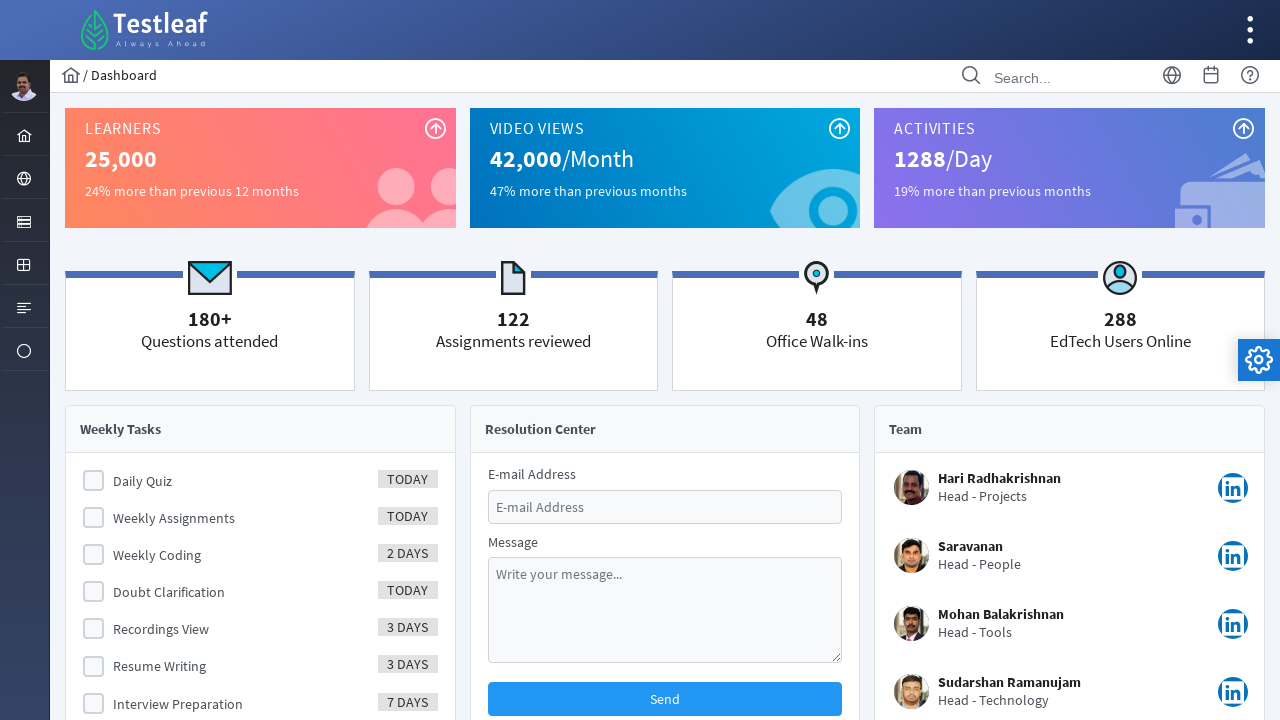

Leafground page loaded - DOM content ready
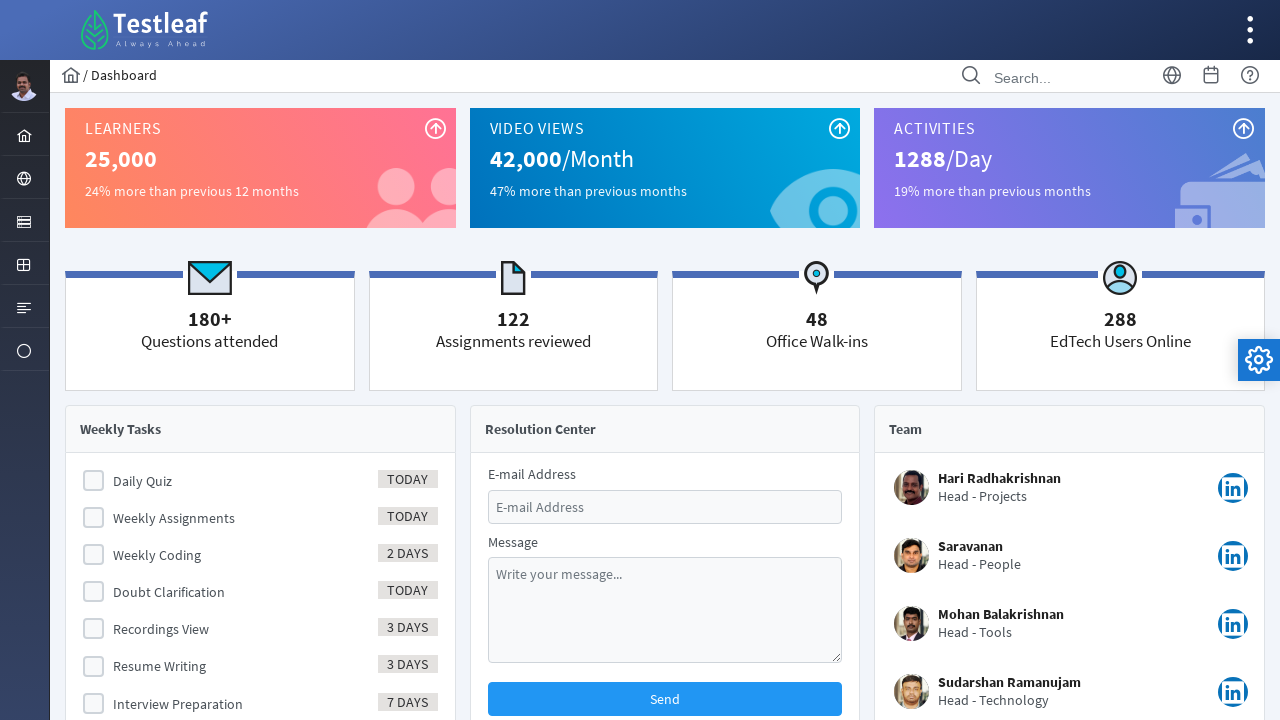

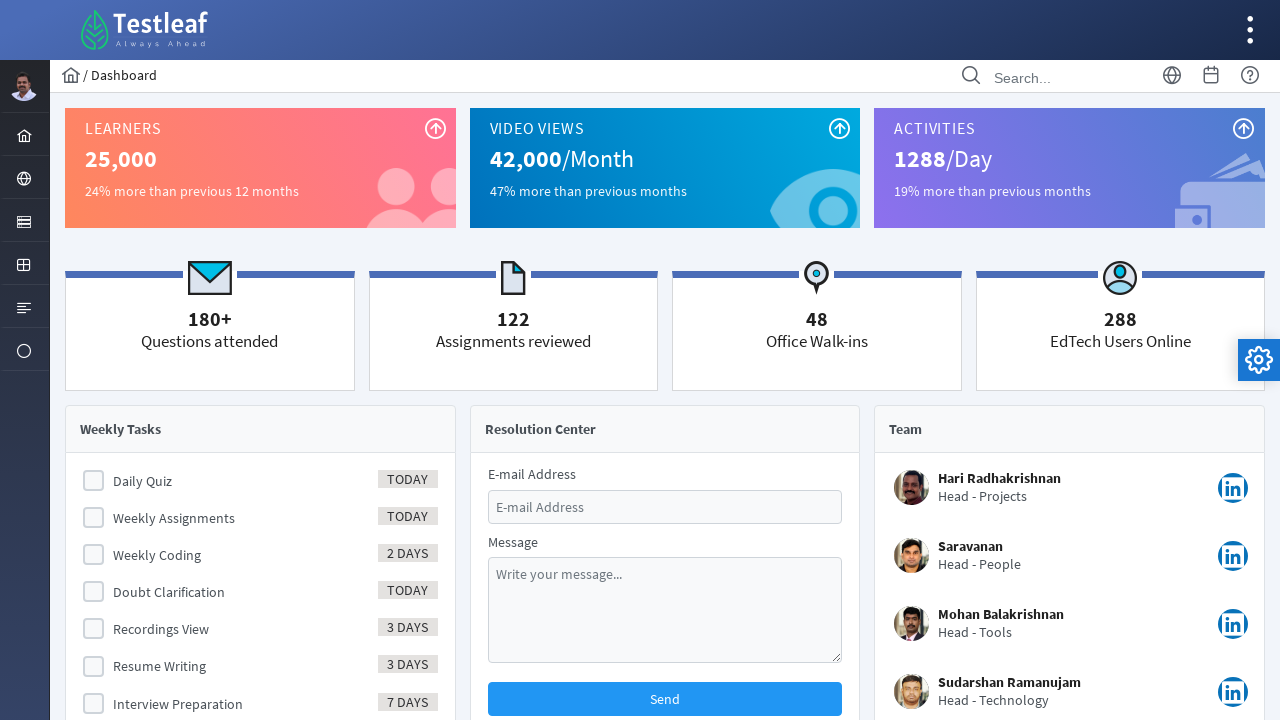